Tests the sorting functionality of a table by clicking the column header to sort, verifying the items are sorted correctly, and navigating through pagination to find items containing "Rice".

Starting URL: https://rahulshettyacademy.com/seleniumPractise/#/offers

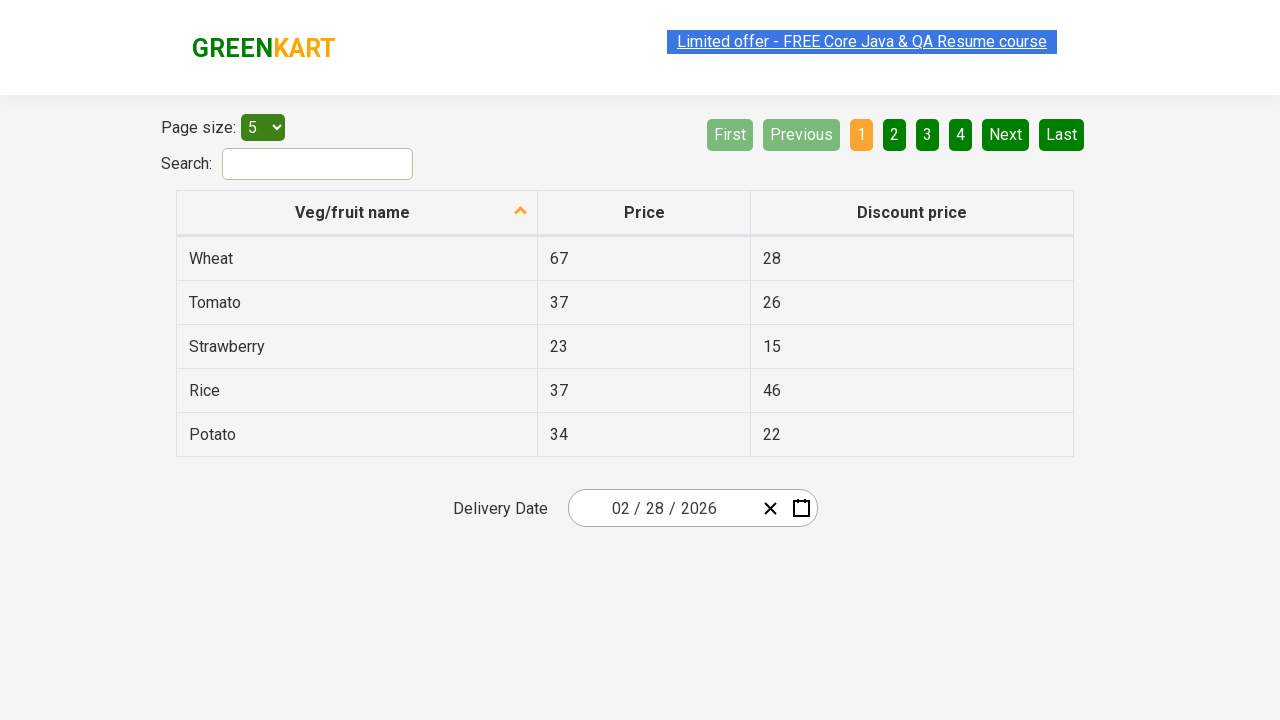

Clicked first column header to sort table at (357, 213) on xpath=//tr/th[1]
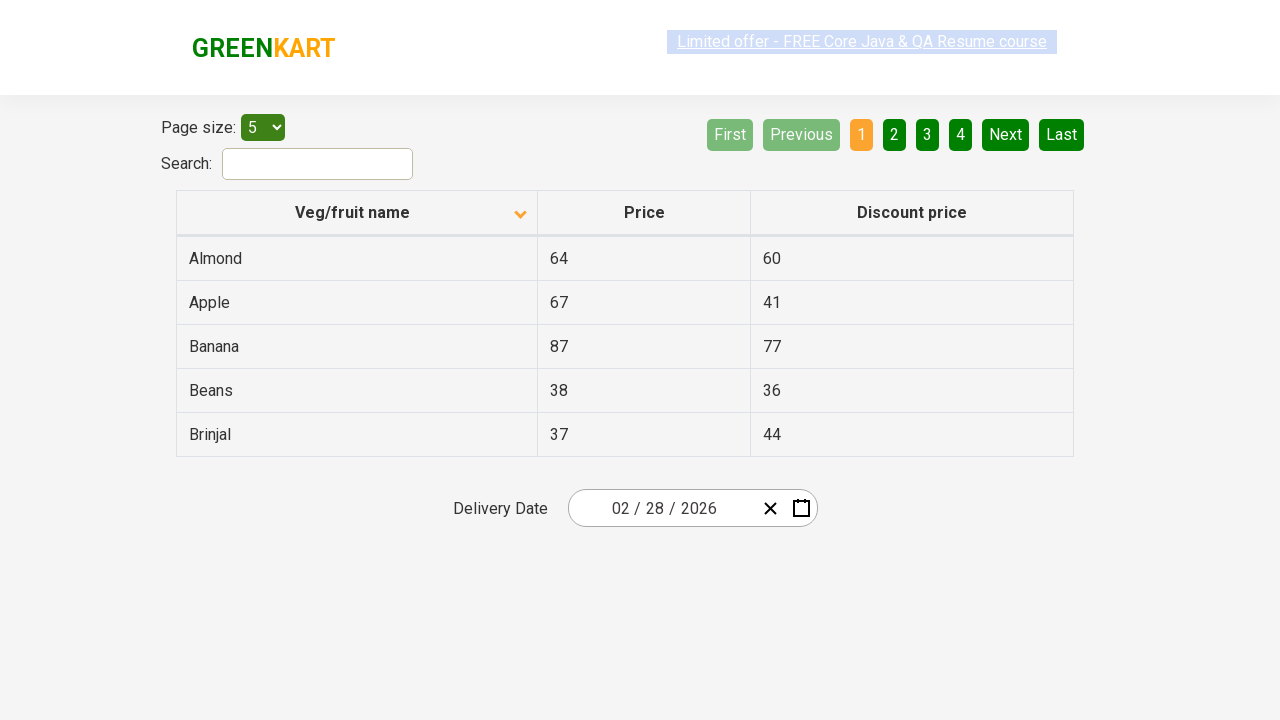

Table data loaded and first column cells are present
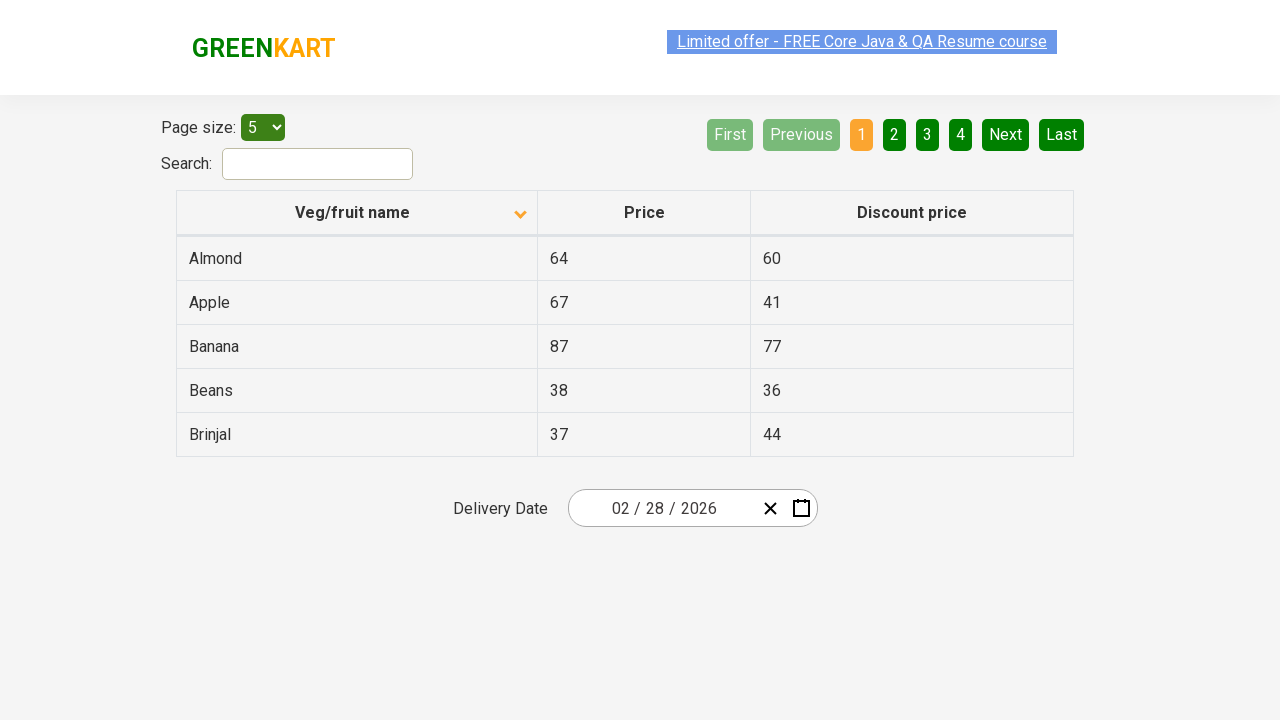

Retrieved all elements from first column
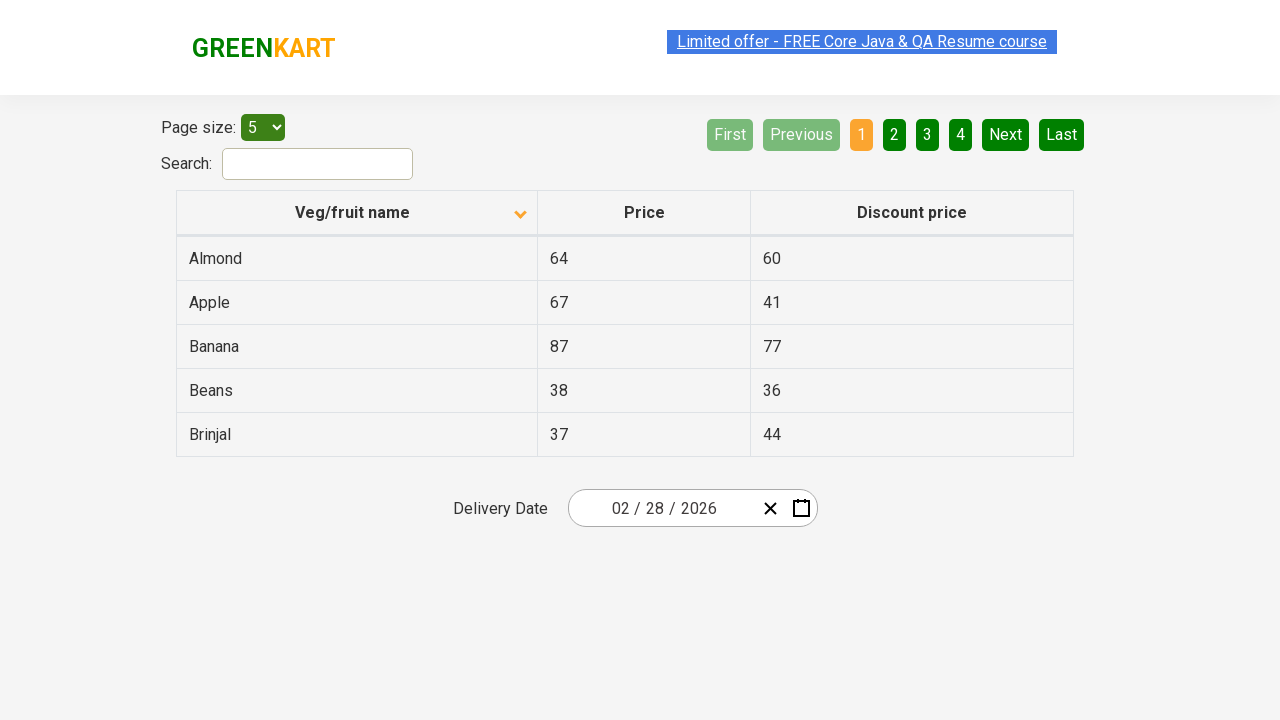

Extracted text content from 5 column cells
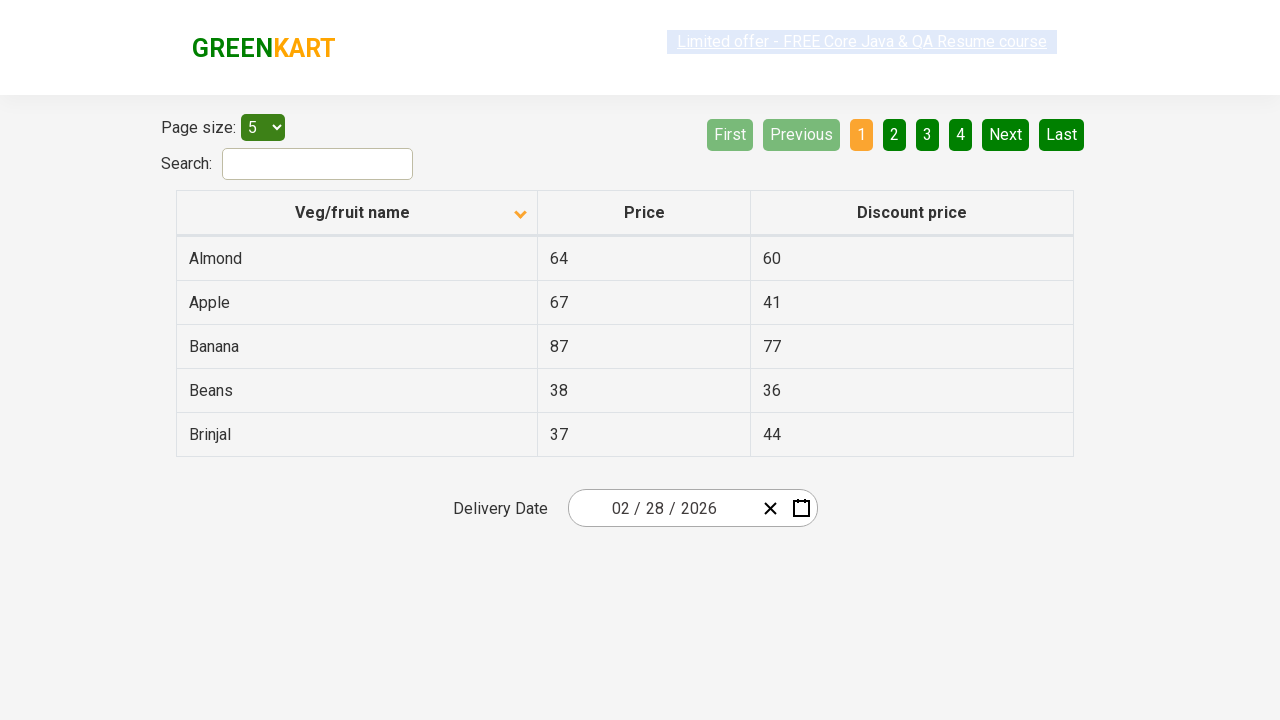

Created sorted version of column data for comparison
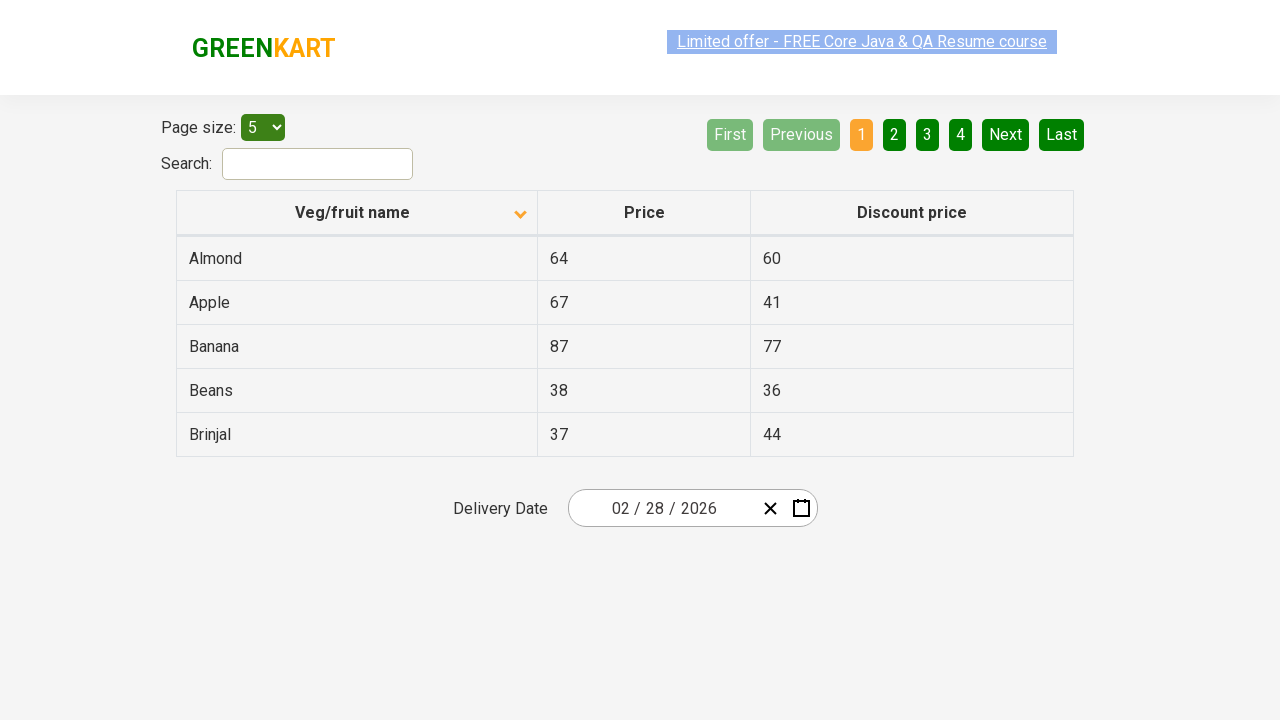

Verified table is sorted correctly in ascending order
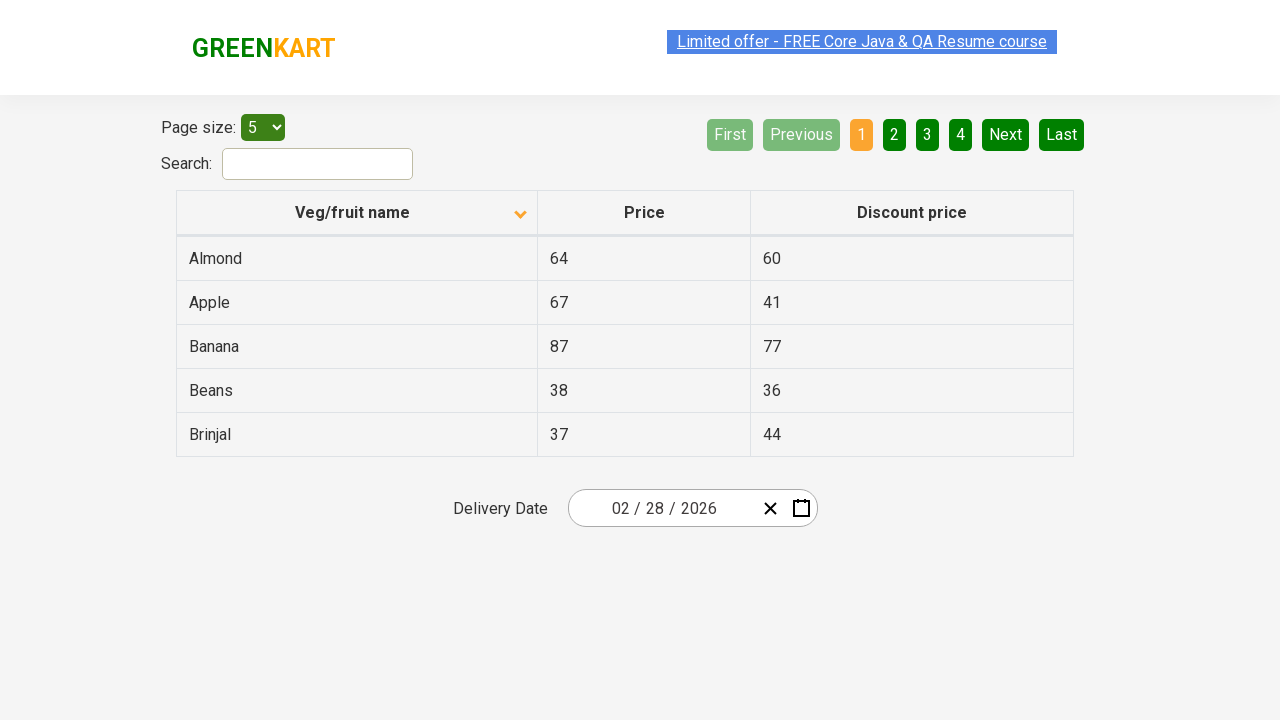

Searched for items containing 'Rice' - found 0 items
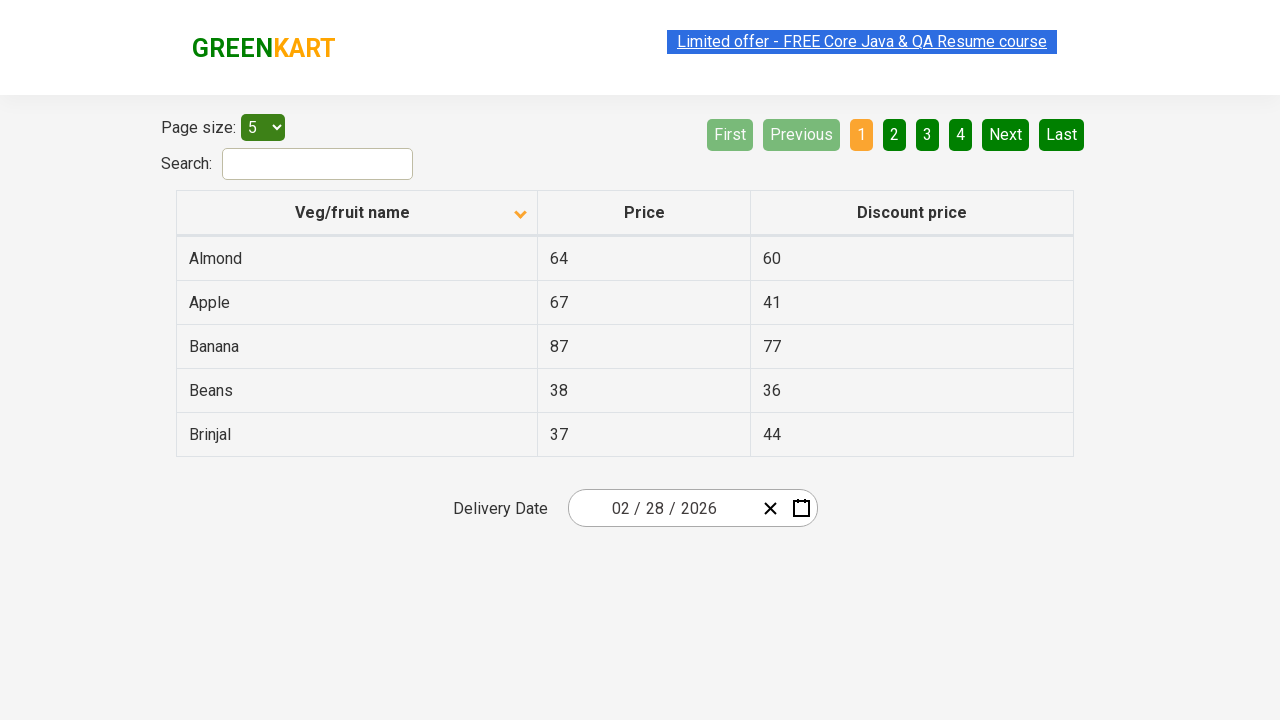

Clicked Next button to navigate to next page at (1006, 134) on [aria-label='Next']
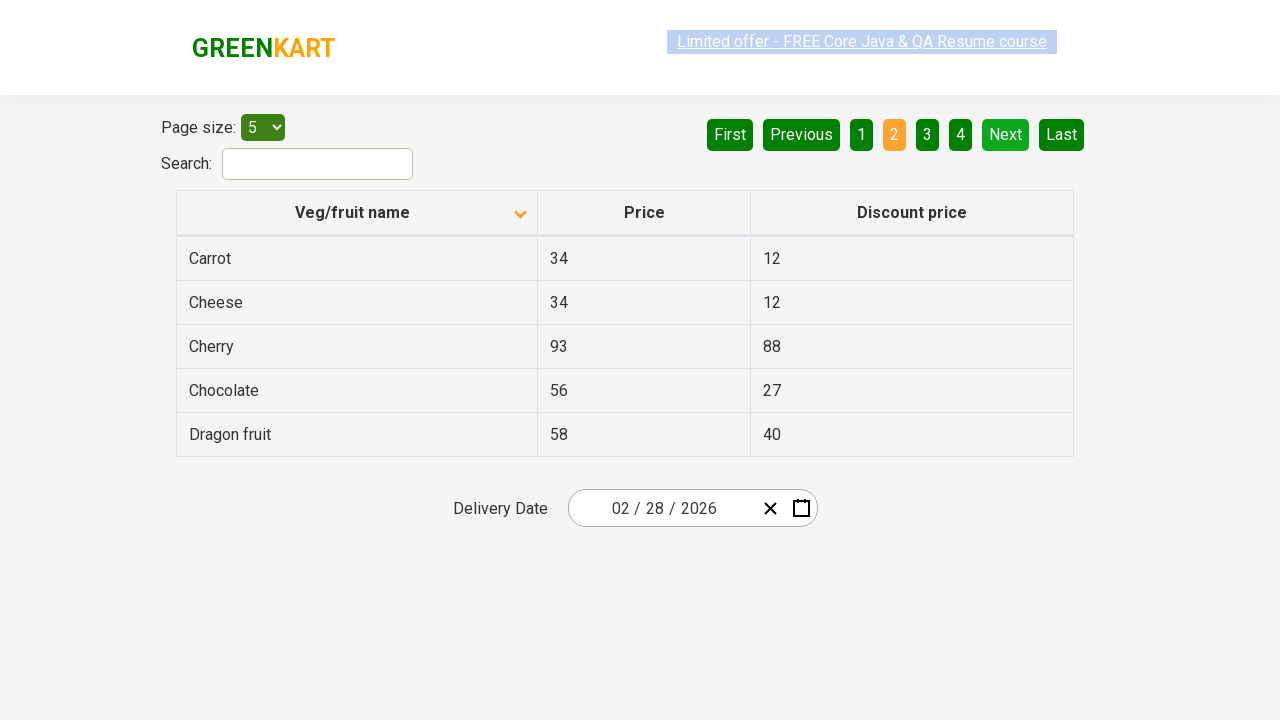

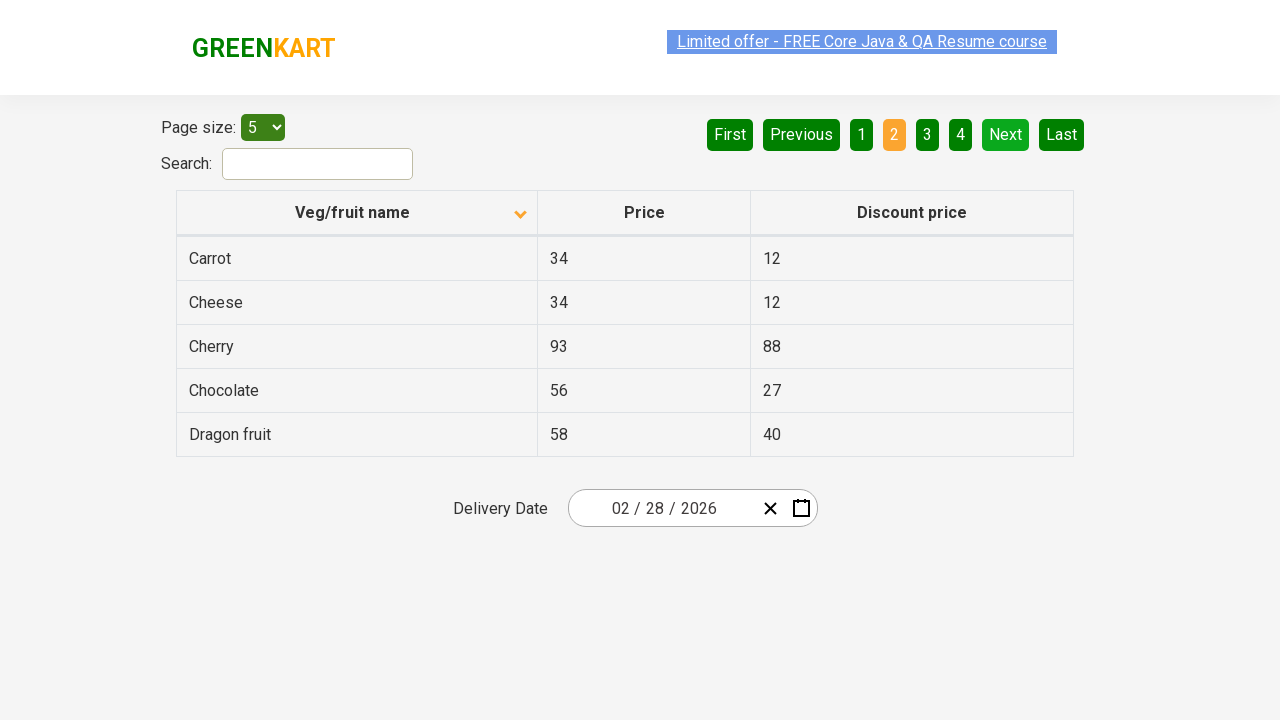